Tests the registration form by filling in the first name field with a test value

Starting URL: https://awesomeqa.com/ui/index.php?route=account/register

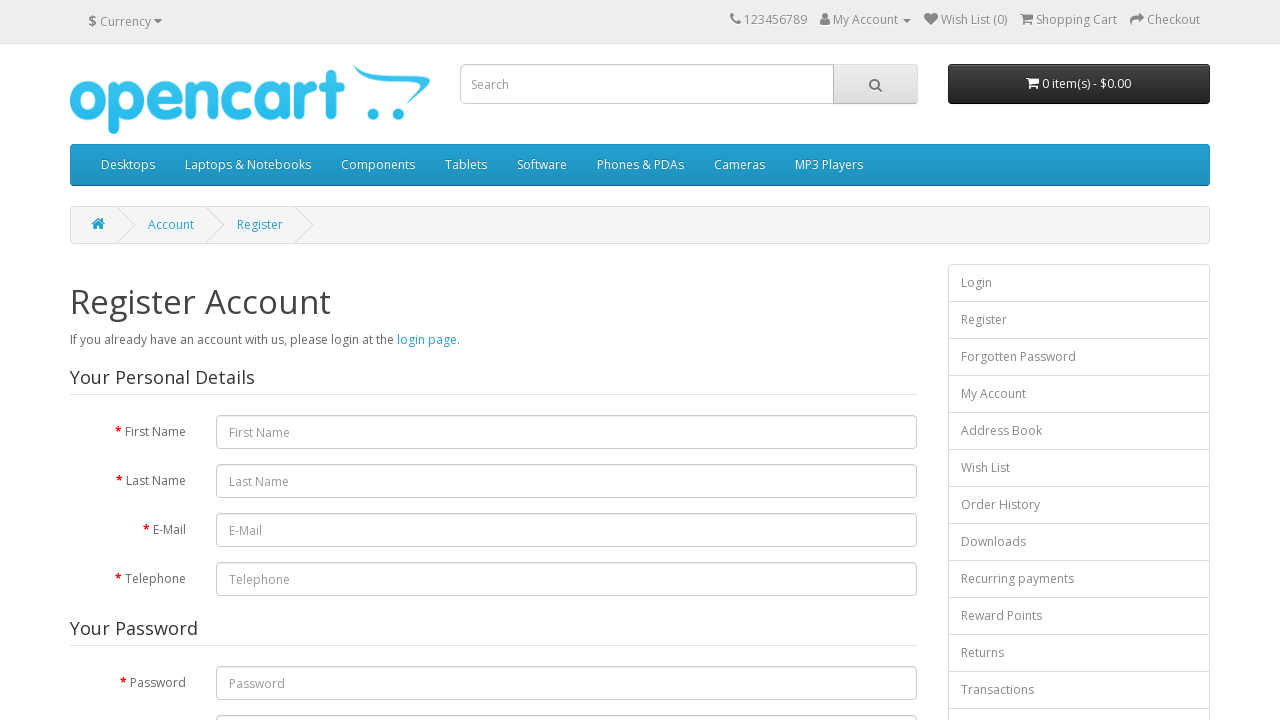

Filled first name field with 'Hello' on input[placeholder='First Name']
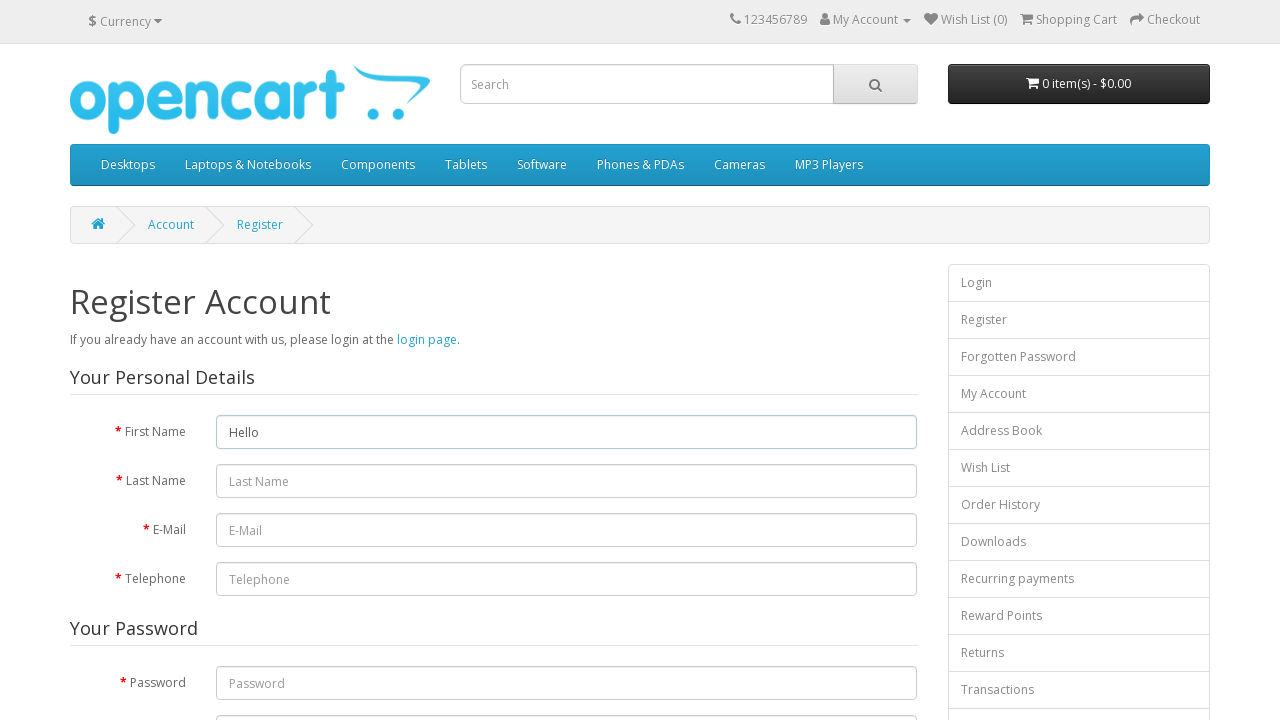

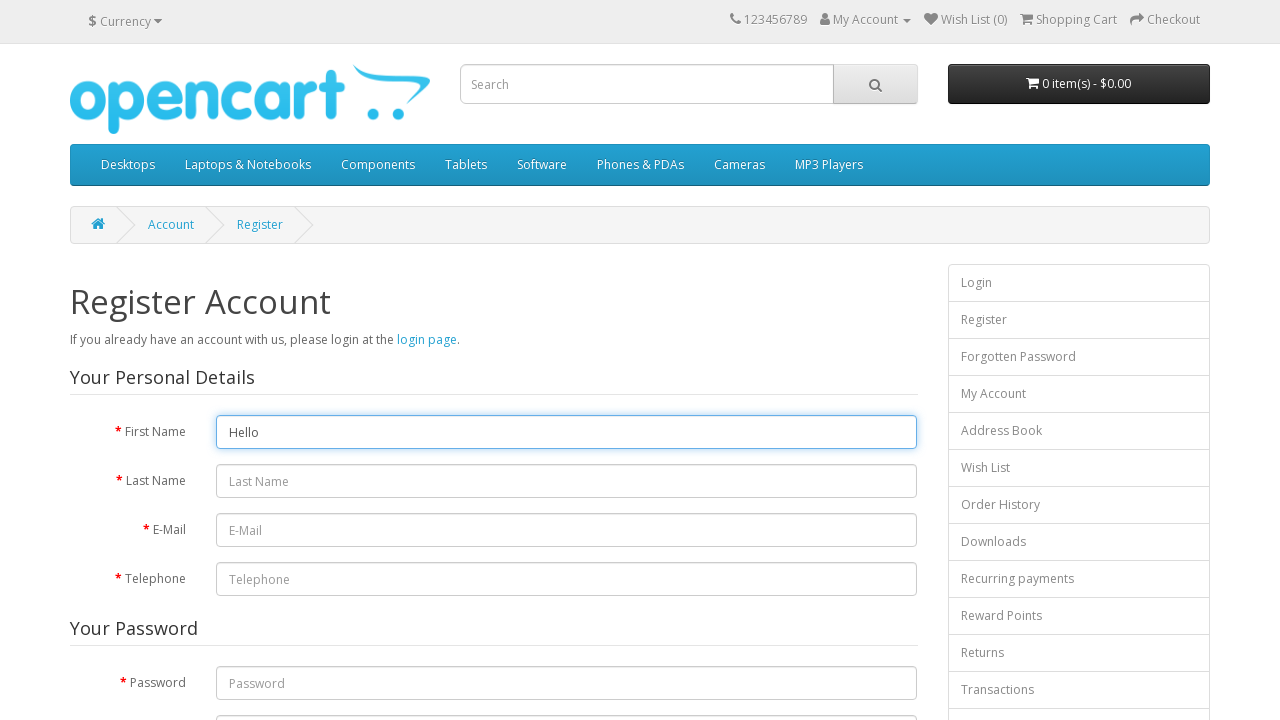